Fills out a form with first name, last name, and email address, then submits it

Starting URL: https://secure-retreat-92358.herokuapp.com/

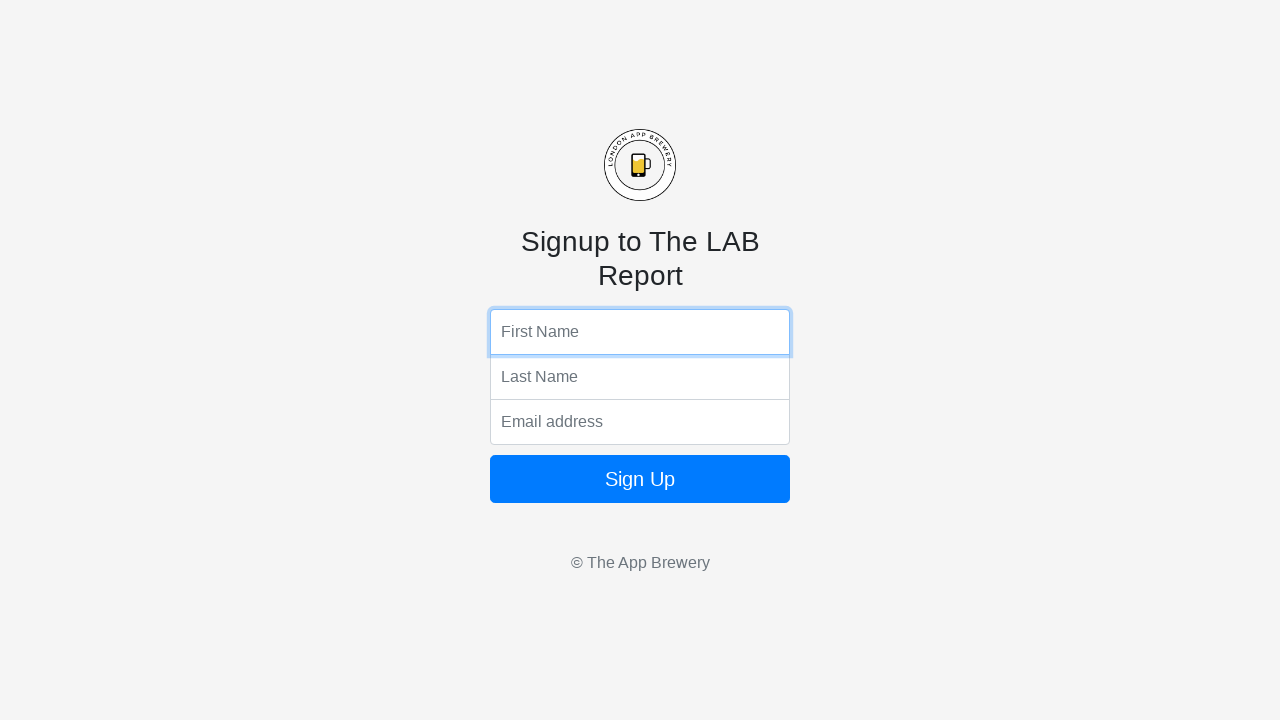

Filled first name field with 'Taha' on input[name='fName']
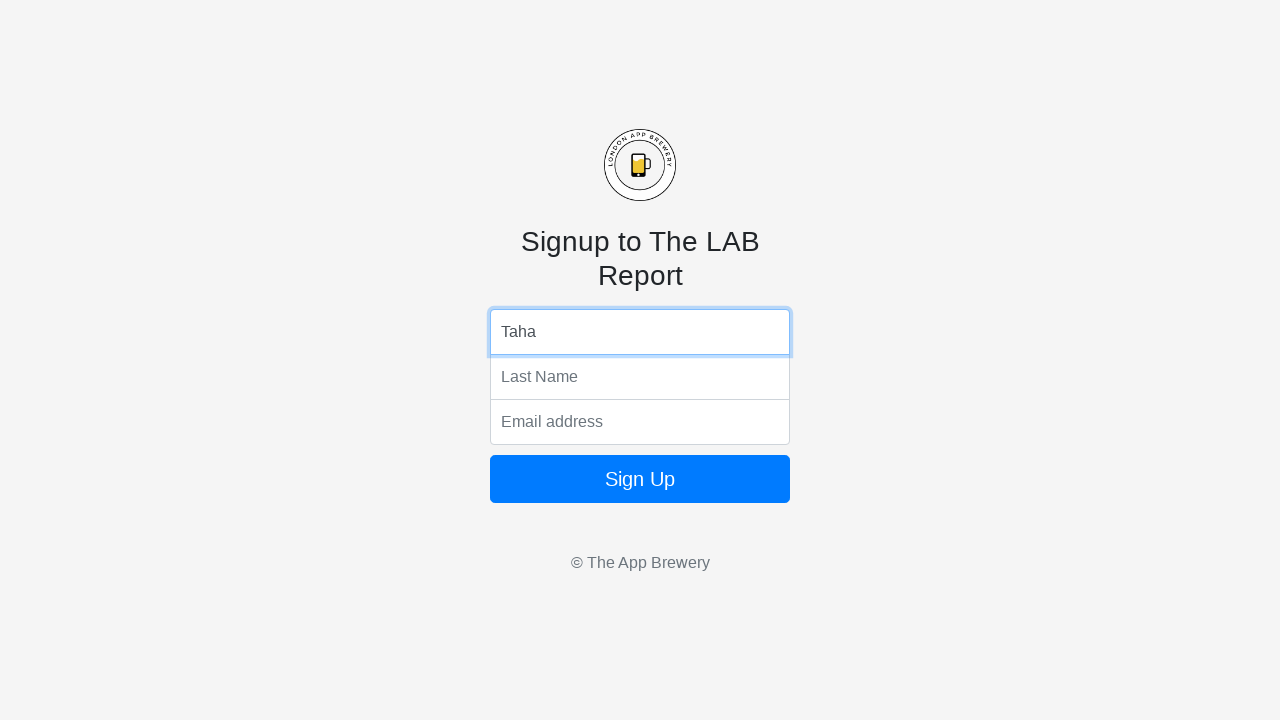

Filled last name field with 'Ahmed' on input[name='lName']
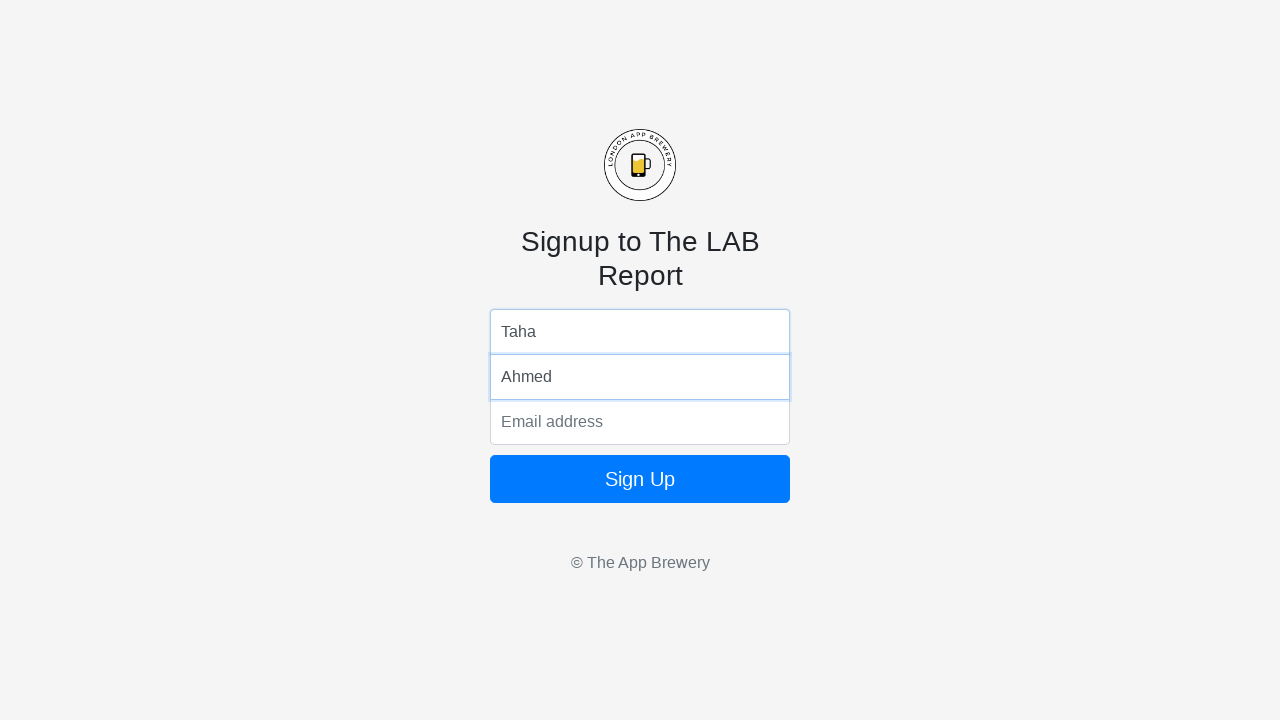

Filled email address field with 'test@email.com' on input[name='email']
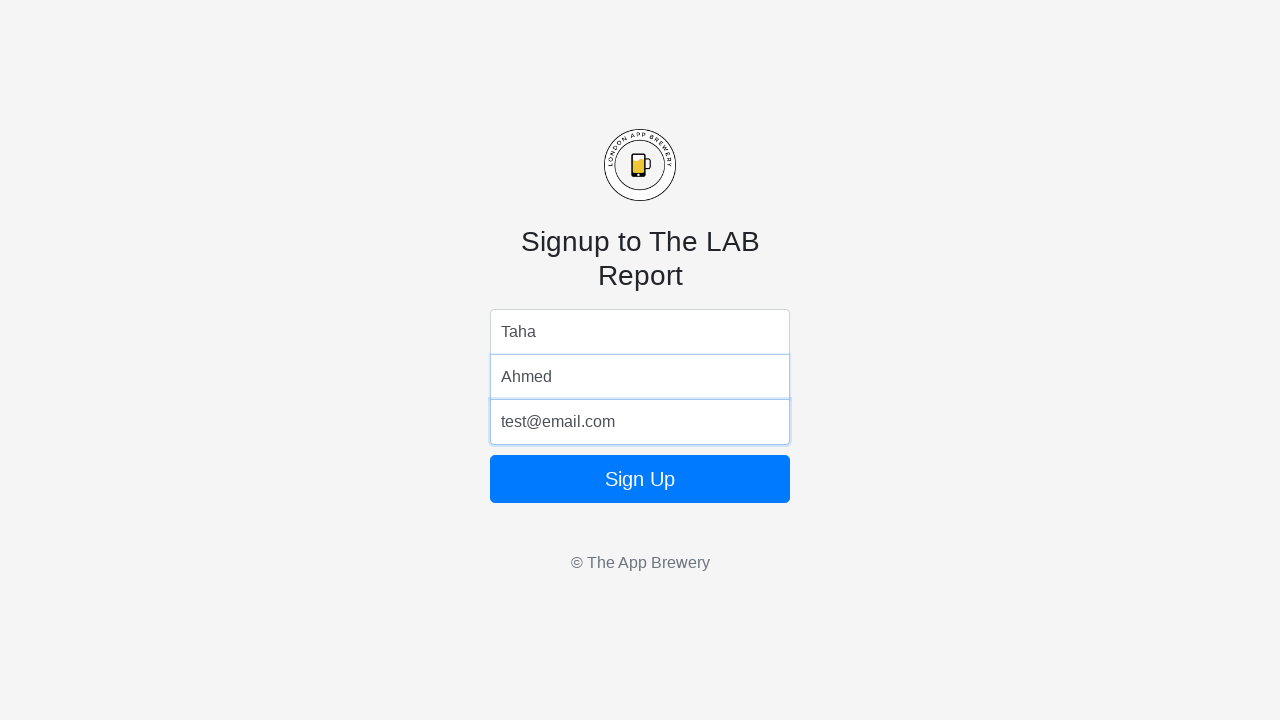

Submitted form by pressing Enter on submit button on .btn
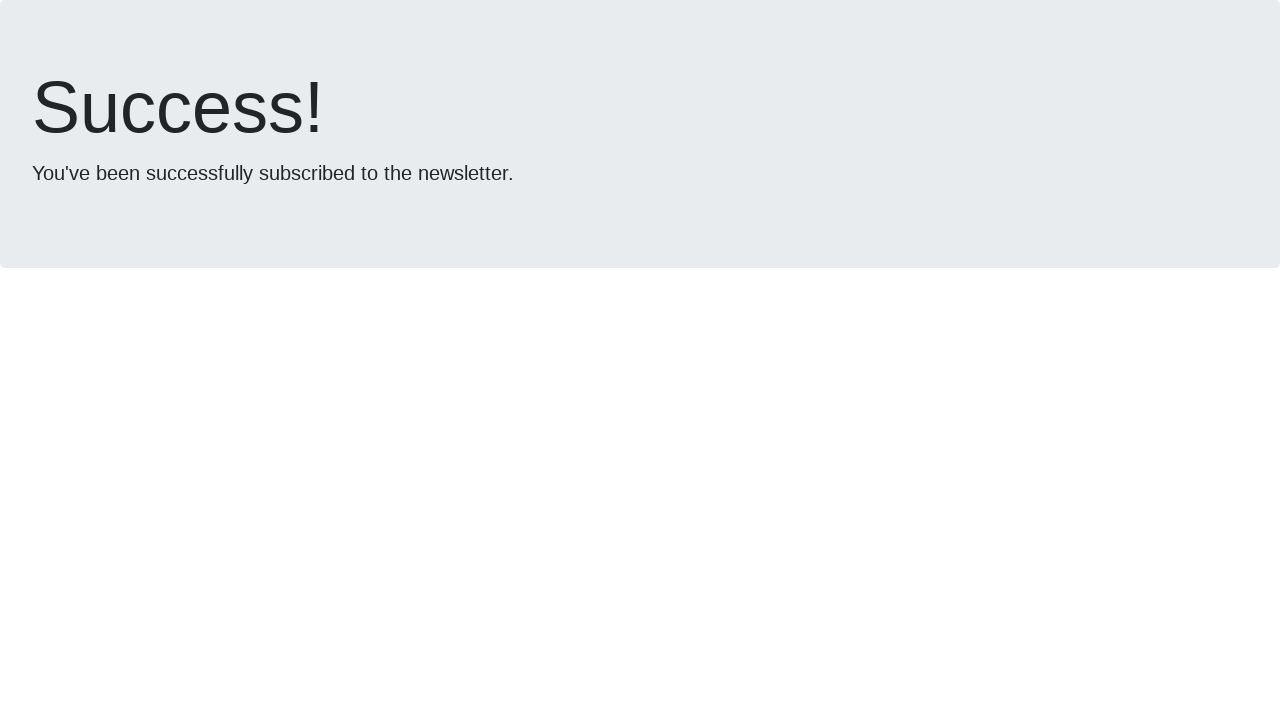

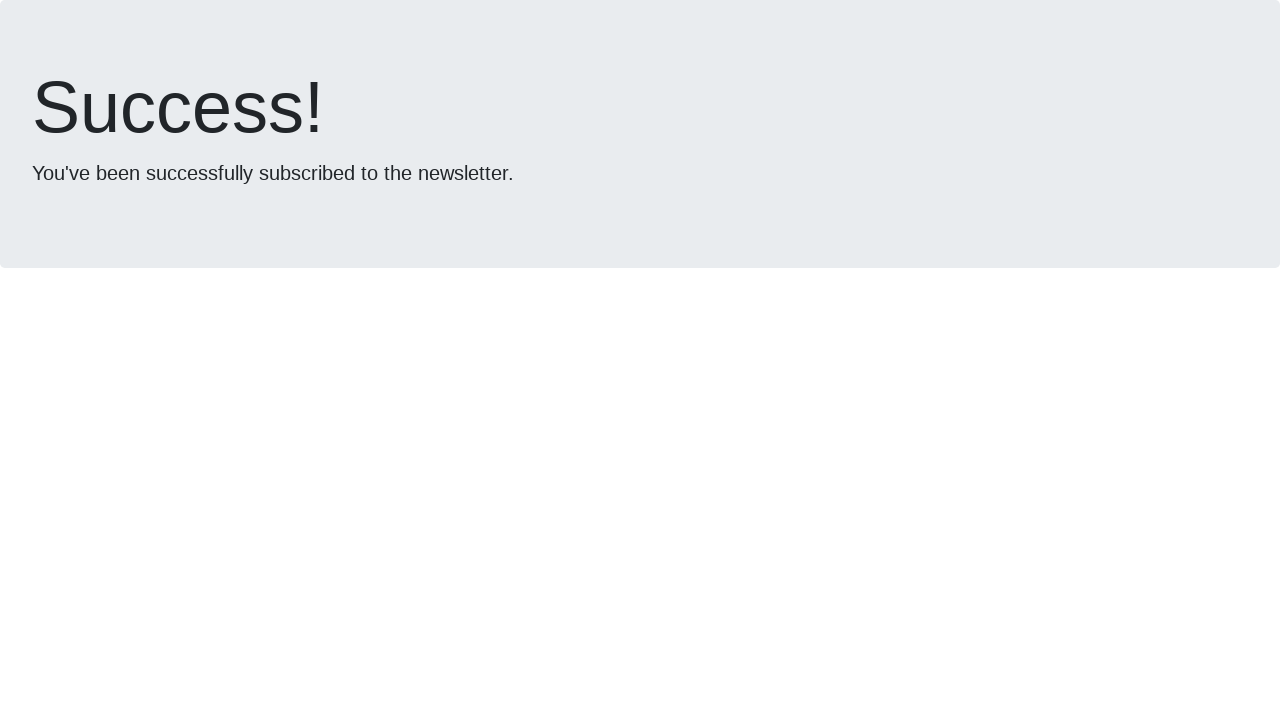